Opens all external links on the Selenium documentation page that open in new tabs, excluding mailto links

Starting URL: https://www.selenium.dev/

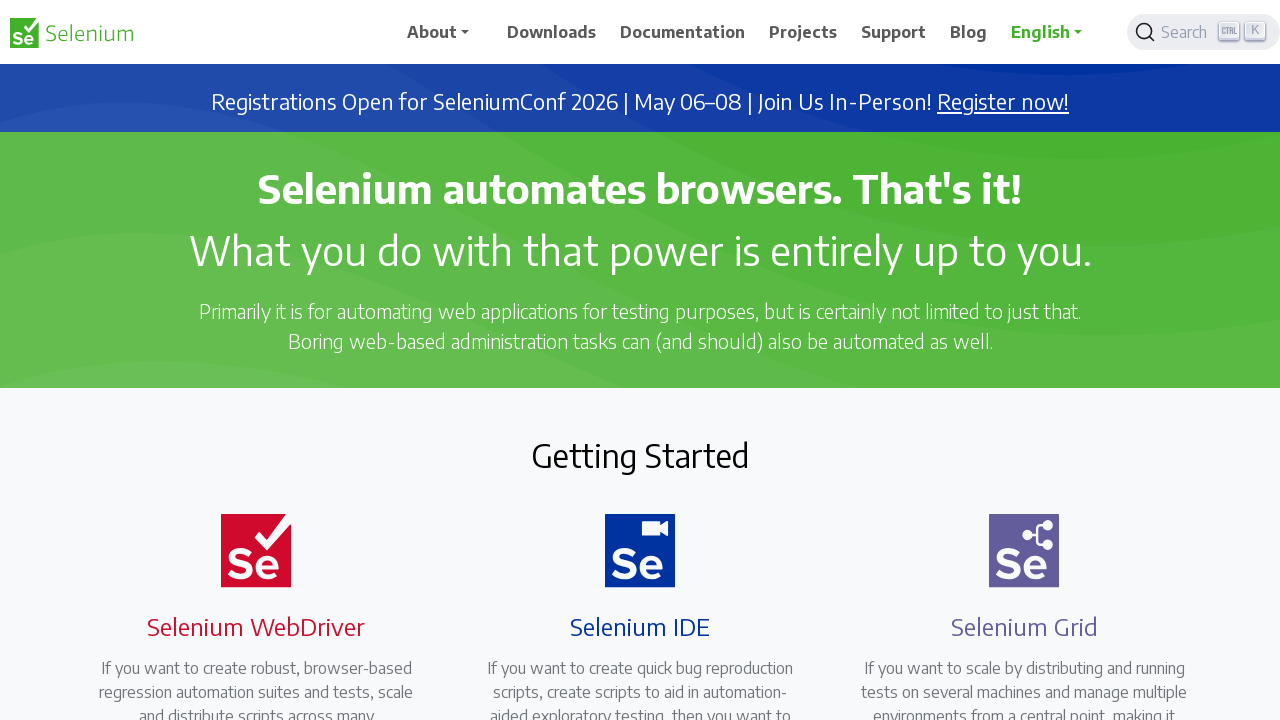

Navigated to Selenium documentation homepage
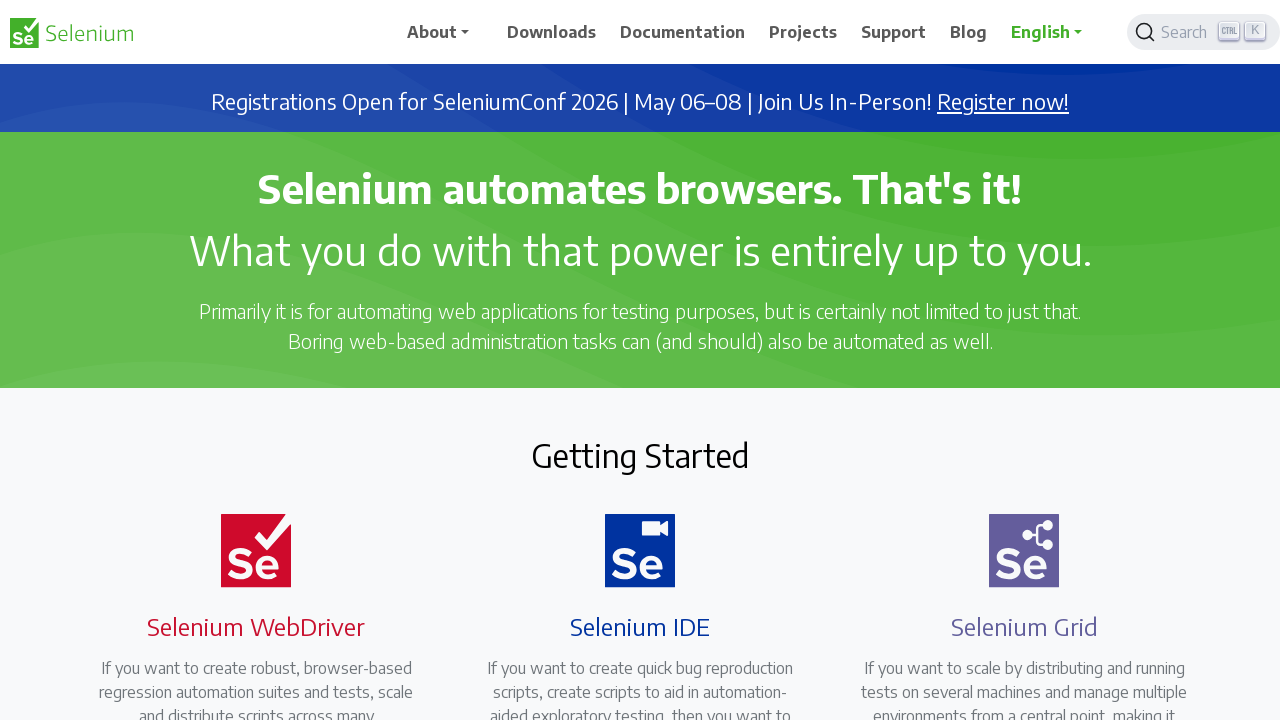

Located all external links that open in new tabs
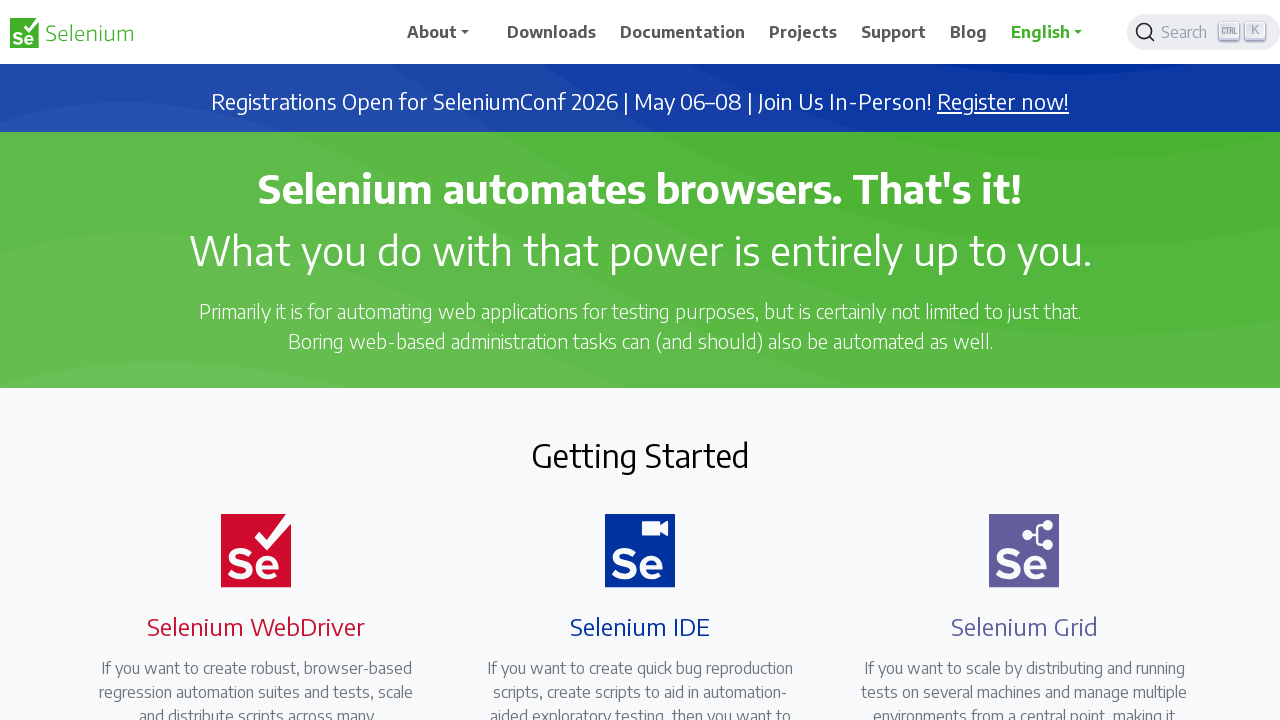

Retrieved href attribute from link: https://seleniumconf.com/register/?utm_medium=Referral&utm_source=selenium.dev&utm_campaign=register
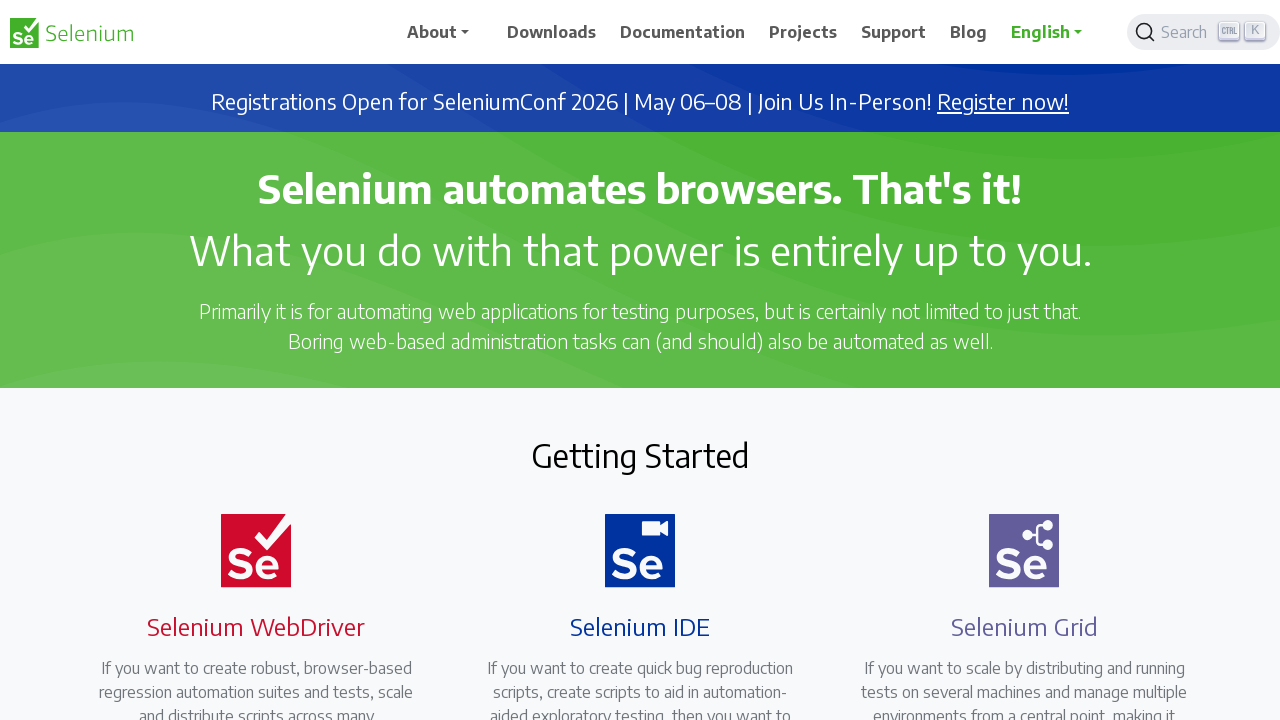

Clicked external link: https://seleniumconf.com/register/?utm_medium=Referral&utm_source=selenium.dev&utm_campaign=register at (1003, 102) on a[target='_blank'] >> nth=0
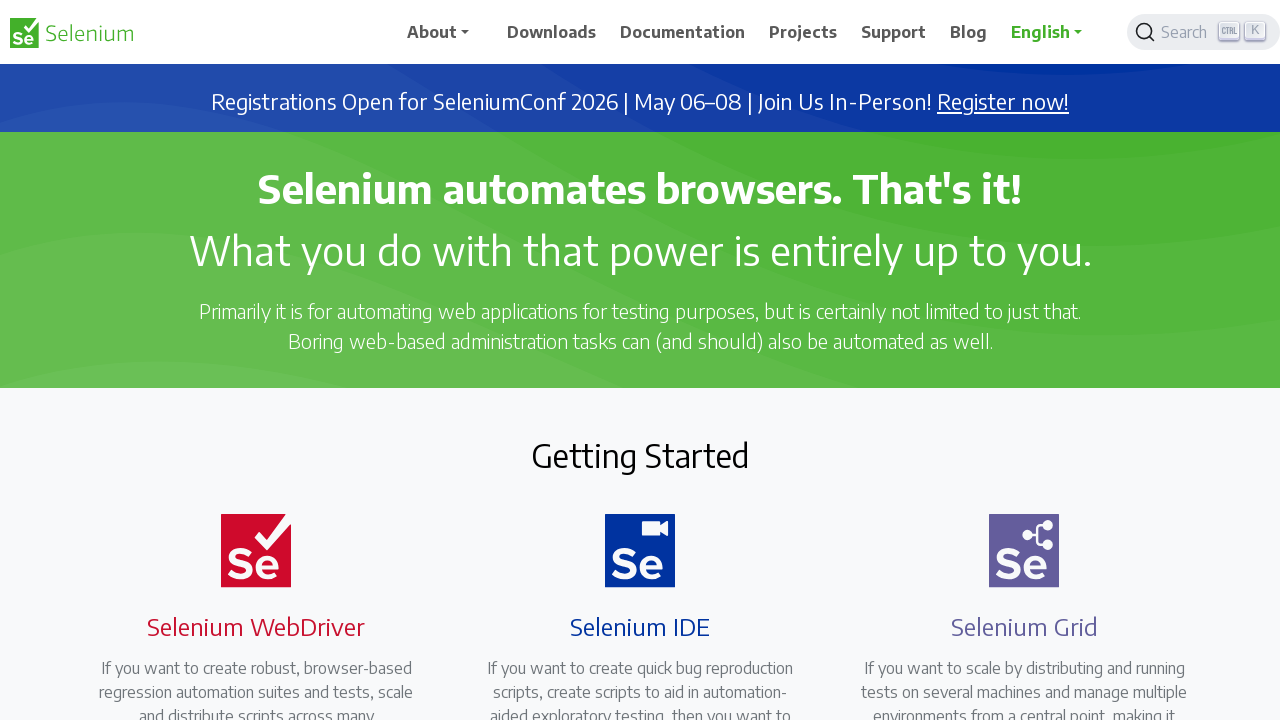

Retrieved href attribute from link: https://opencollective.com/selenium
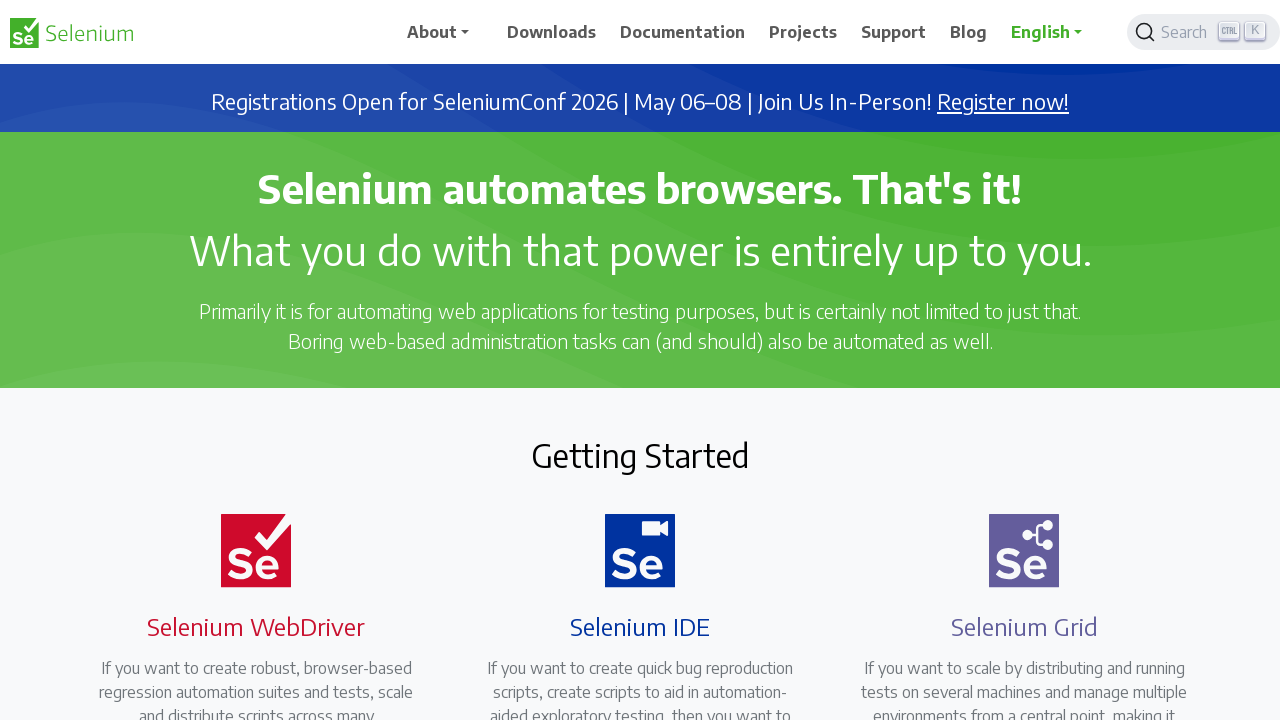

Clicked external link: https://opencollective.com/selenium at (687, 409) on a[target='_blank'] >> nth=1
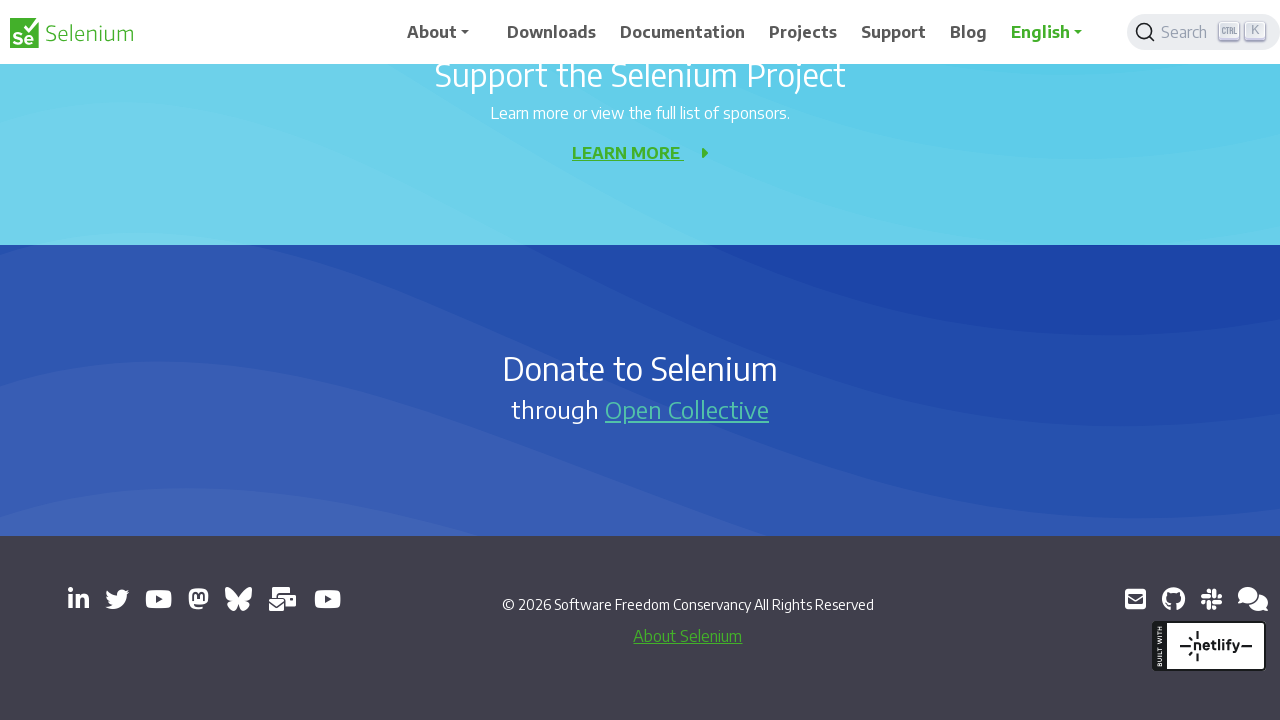

Retrieved href attribute from link: https://www.linkedin.com/company/4826427/
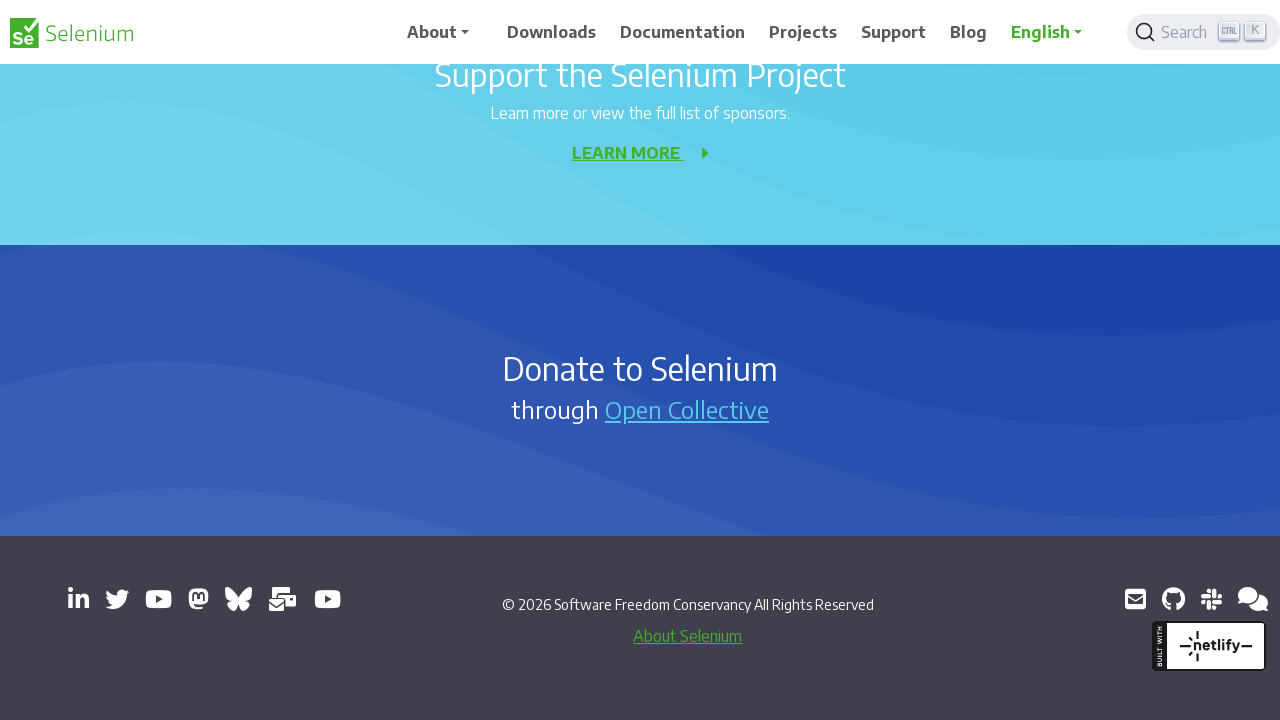

Clicked external link: https://www.linkedin.com/company/4826427/ at (78, 599) on a[target='_blank'] >> nth=2
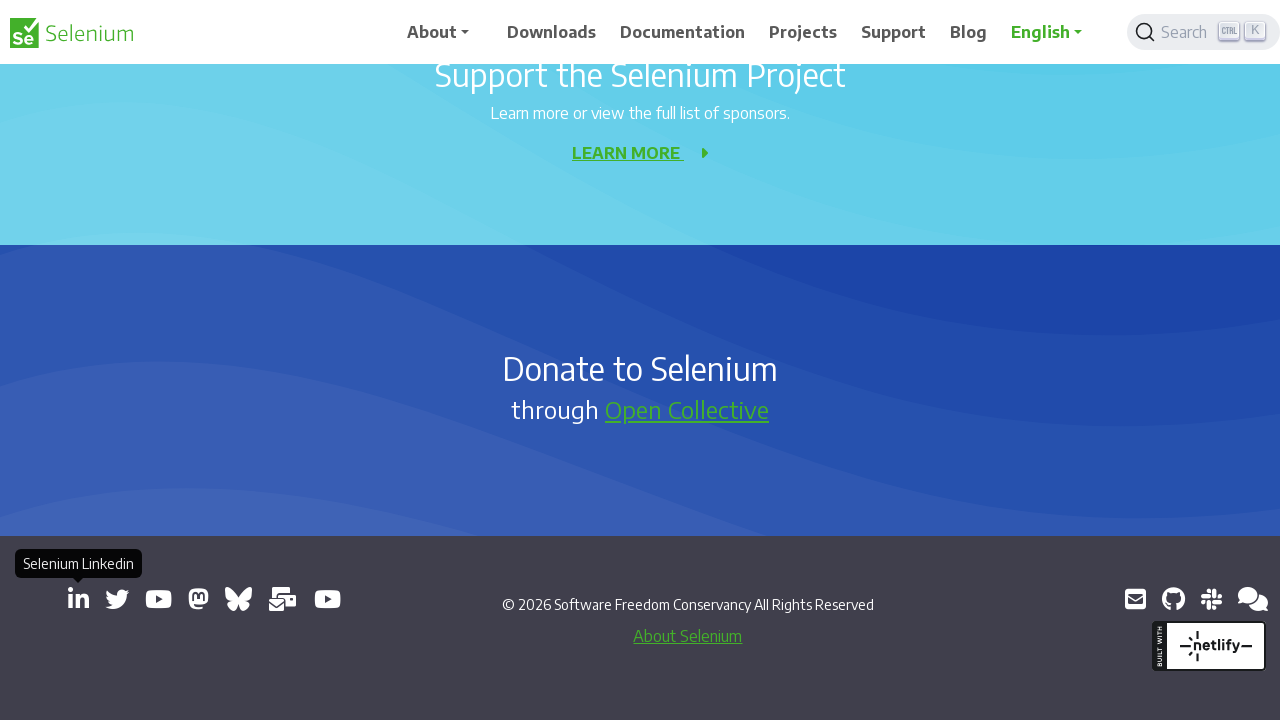

Retrieved href attribute from link: https://x.com/SeleniumHQ
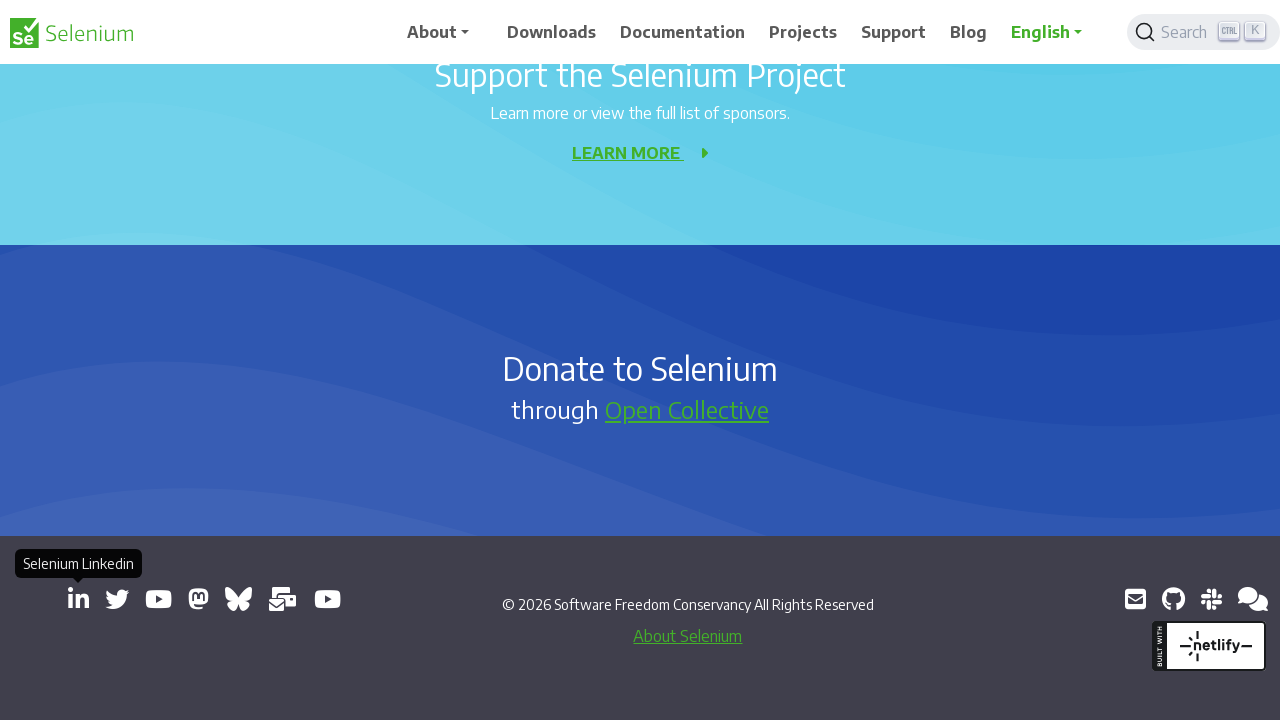

Clicked external link: https://x.com/SeleniumHQ at (117, 599) on a[target='_blank'] >> nth=3
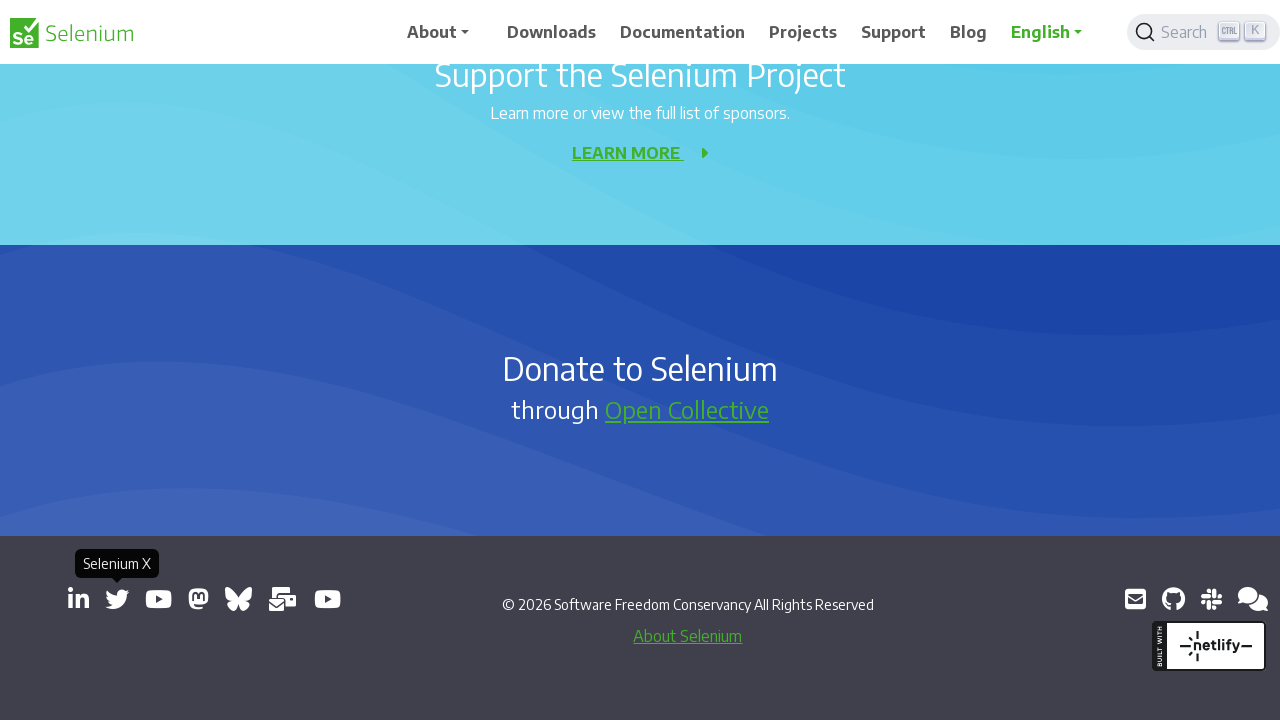

Retrieved href attribute from link: https://www.youtube.com/@SeleniumHQProject/
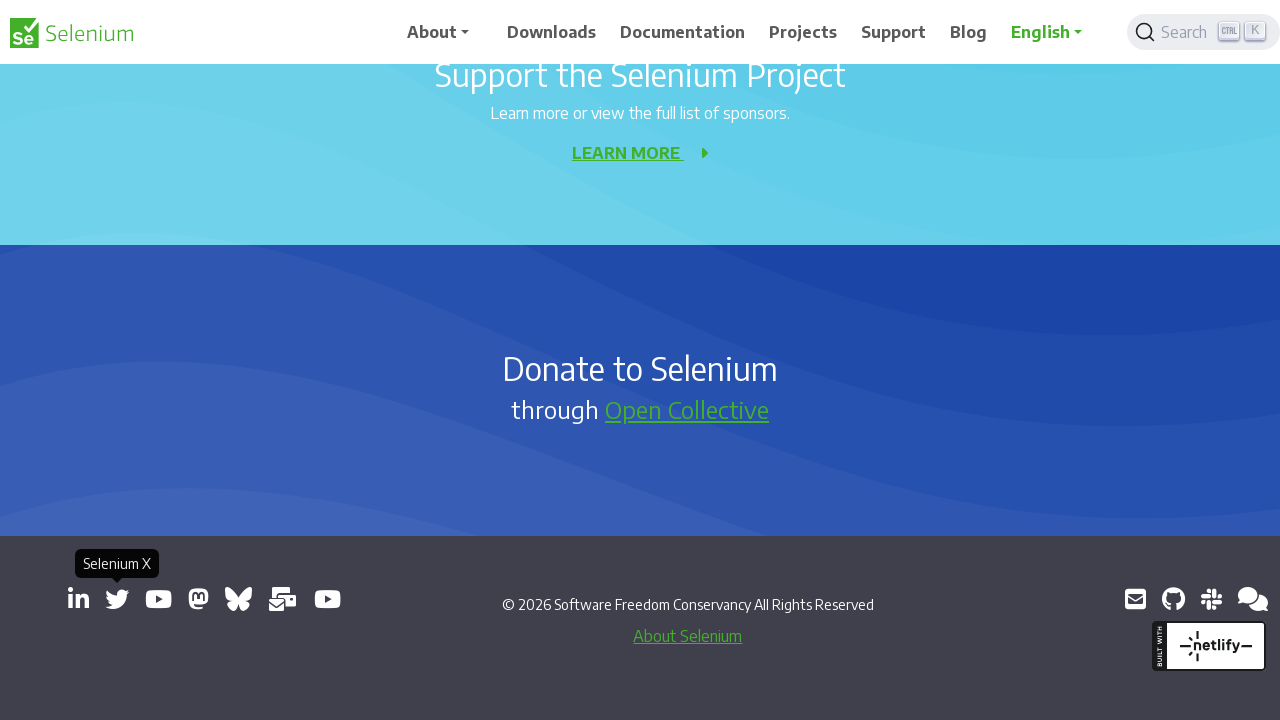

Clicked external link: https://www.youtube.com/@SeleniumHQProject/ at (158, 599) on a[target='_blank'] >> nth=4
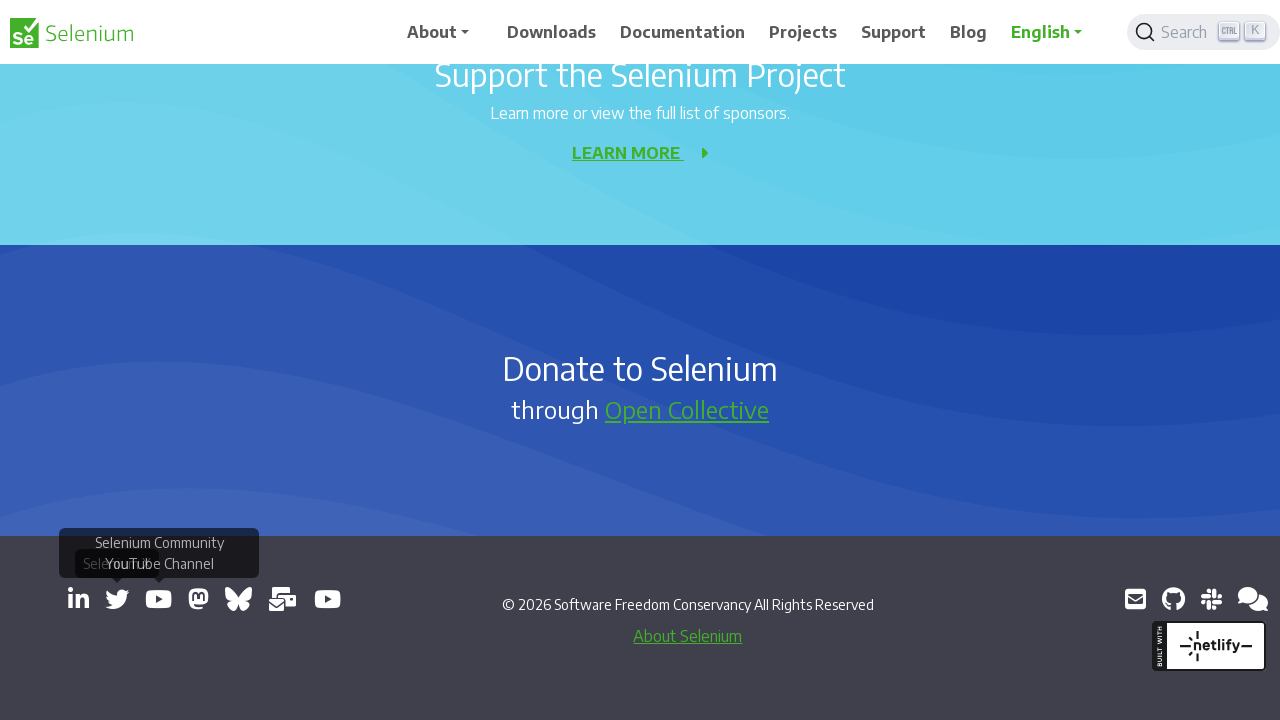

Retrieved href attribute from link: https://mastodon.social/@seleniumHQ@fosstodon.org
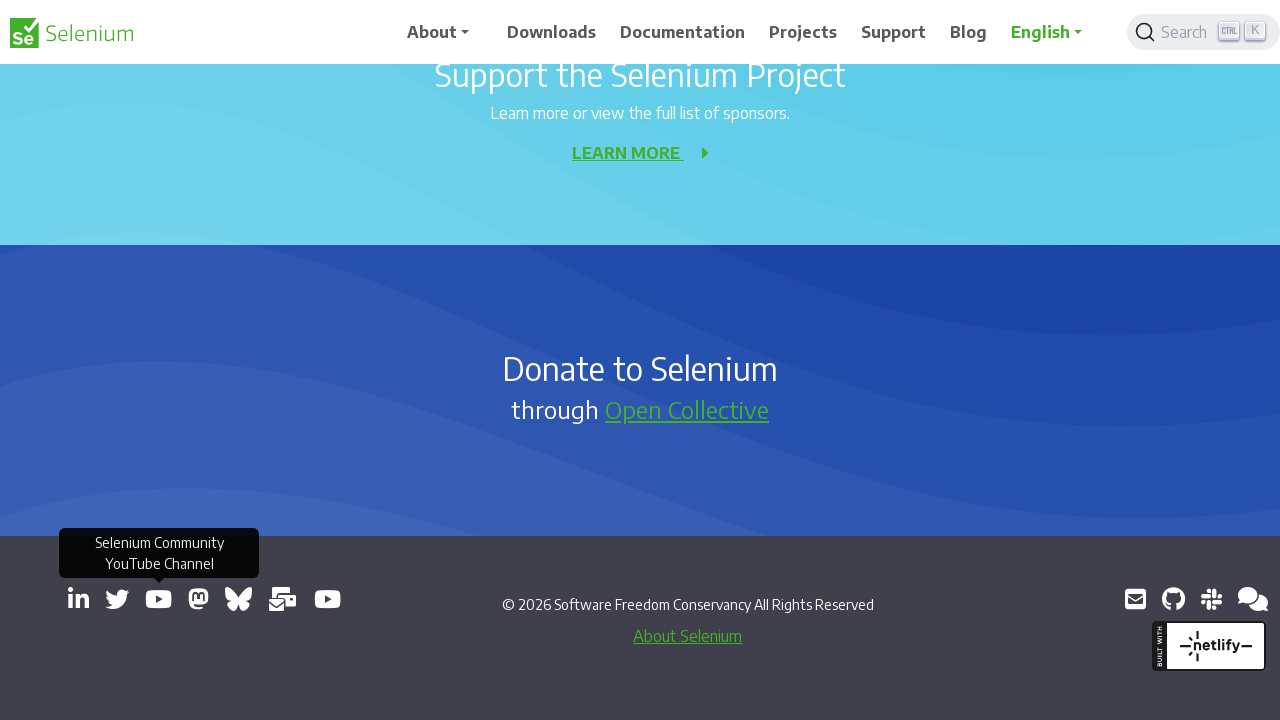

Clicked external link: https://mastodon.social/@seleniumHQ@fosstodon.org at (198, 599) on a[target='_blank'] >> nth=5
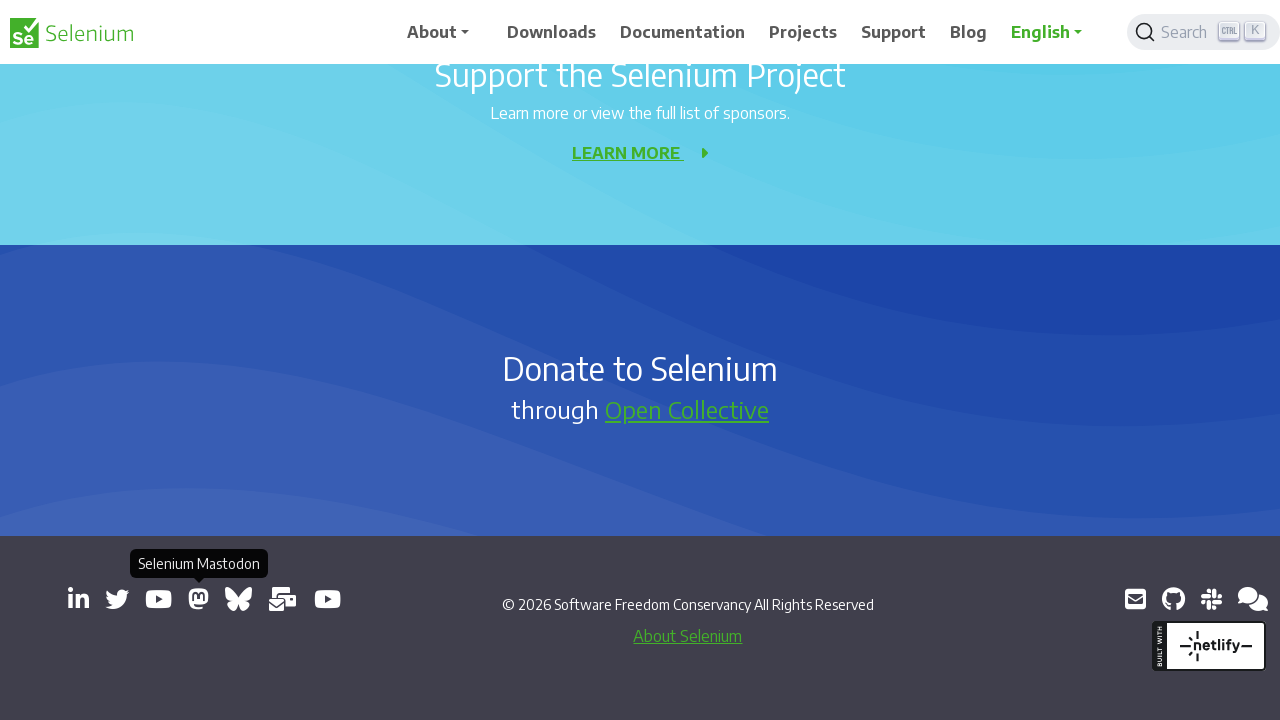

Retrieved href attribute from link: https://bsky.app/profile/seleniumconf.bsky.social
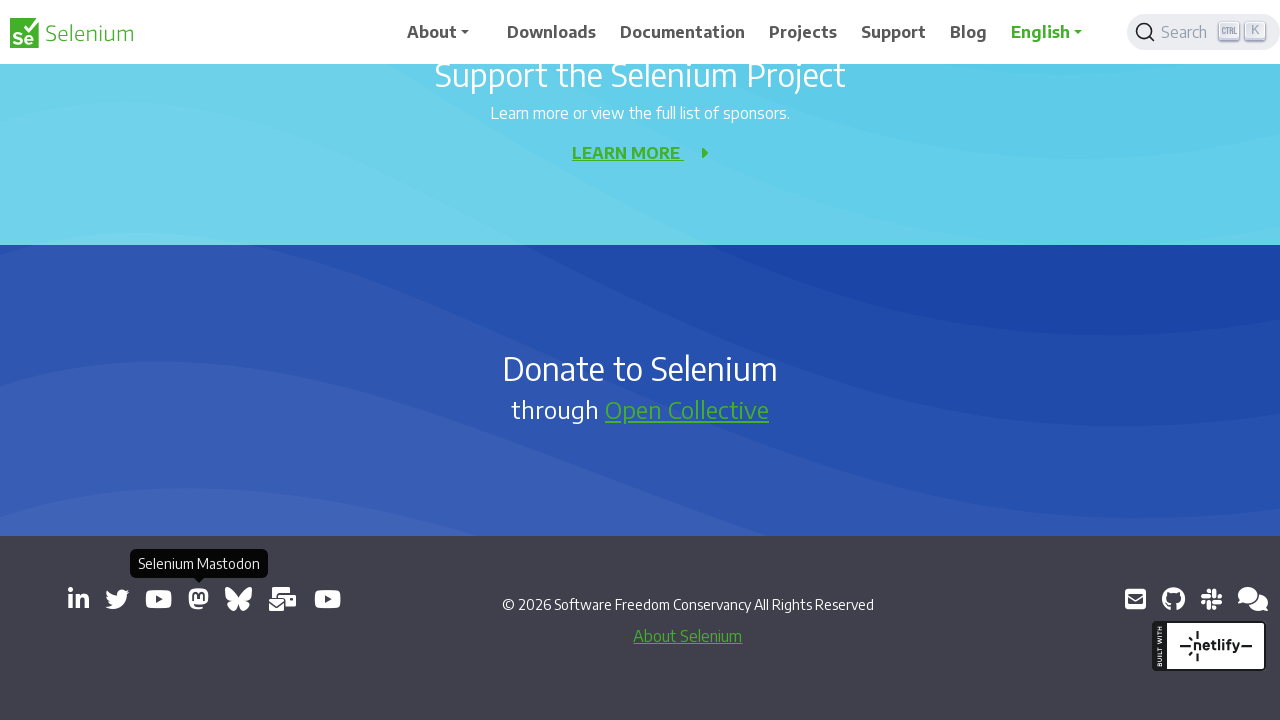

Clicked external link: https://bsky.app/profile/seleniumconf.bsky.social at (238, 599) on a[target='_blank'] >> nth=6
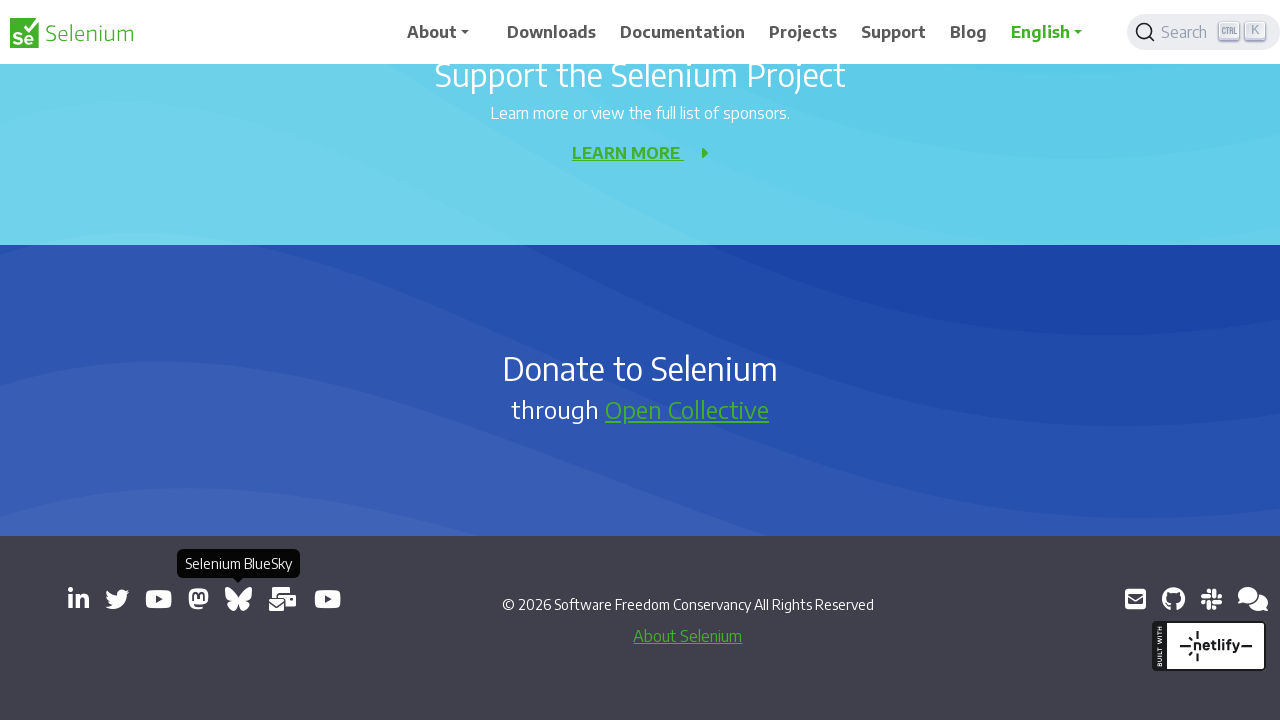

Retrieved href attribute from link: https://groups.google.com/group/selenium-users
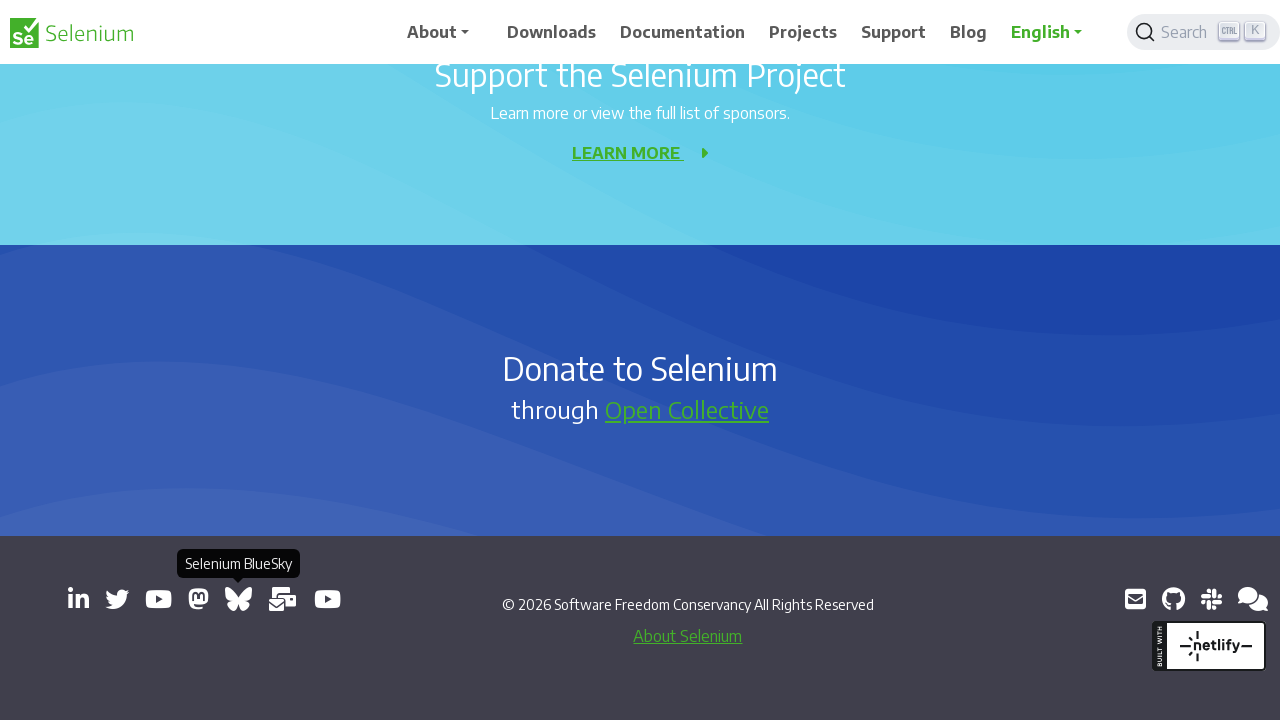

Clicked external link: https://groups.google.com/group/selenium-users at (283, 599) on a[target='_blank'] >> nth=7
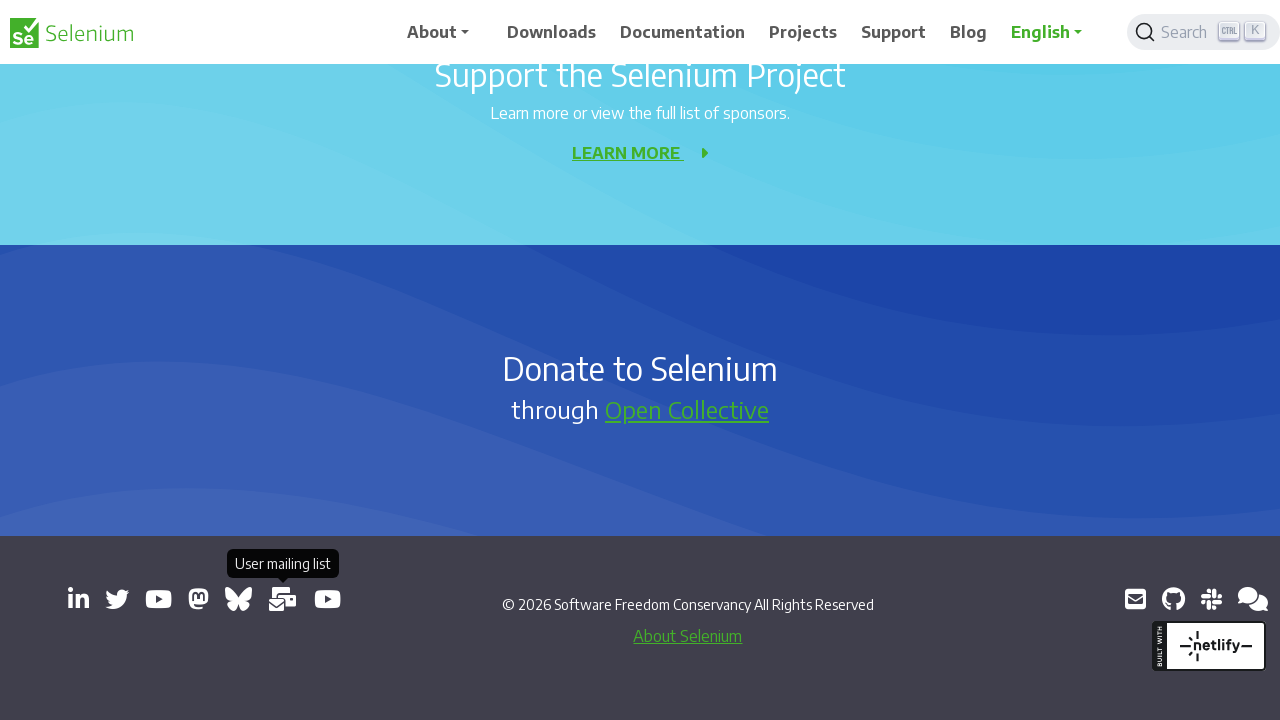

Retrieved href attribute from link: https://www.youtube.com/channel/UCbDlgX_613xNMrDqCe3QNEw
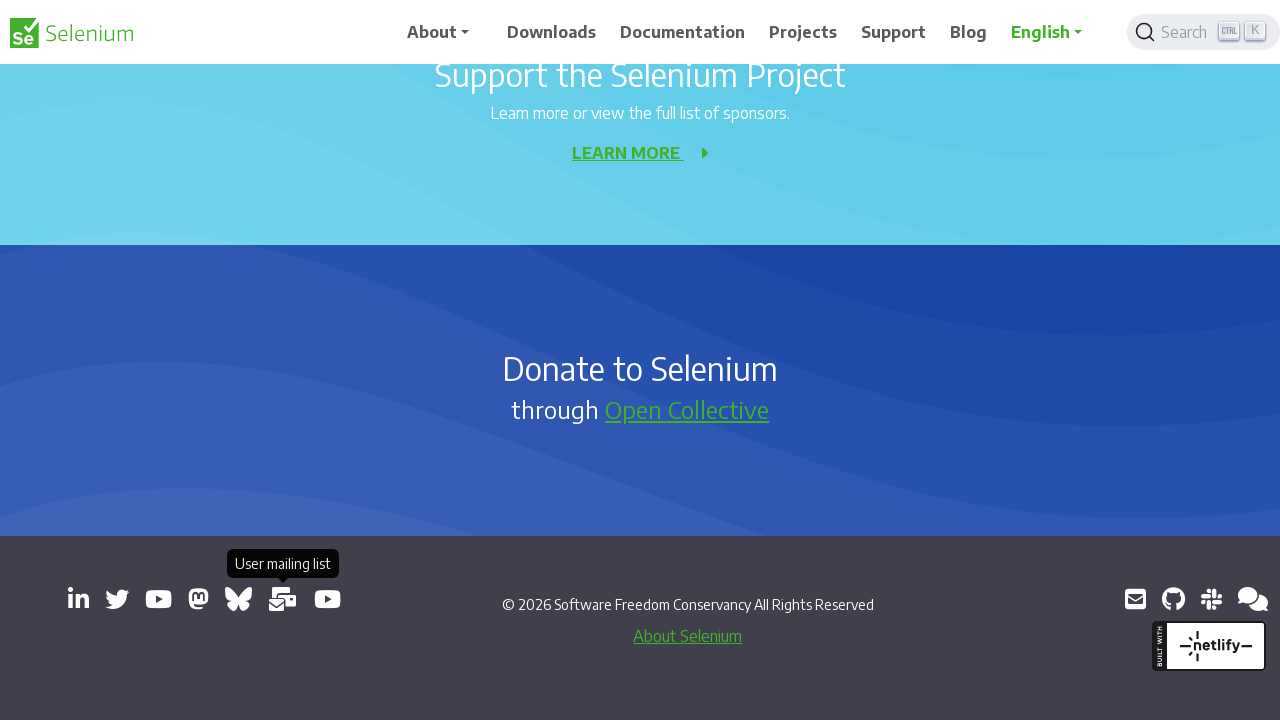

Clicked external link: https://www.youtube.com/channel/UCbDlgX_613xNMrDqCe3QNEw at (328, 599) on a[target='_blank'] >> nth=8
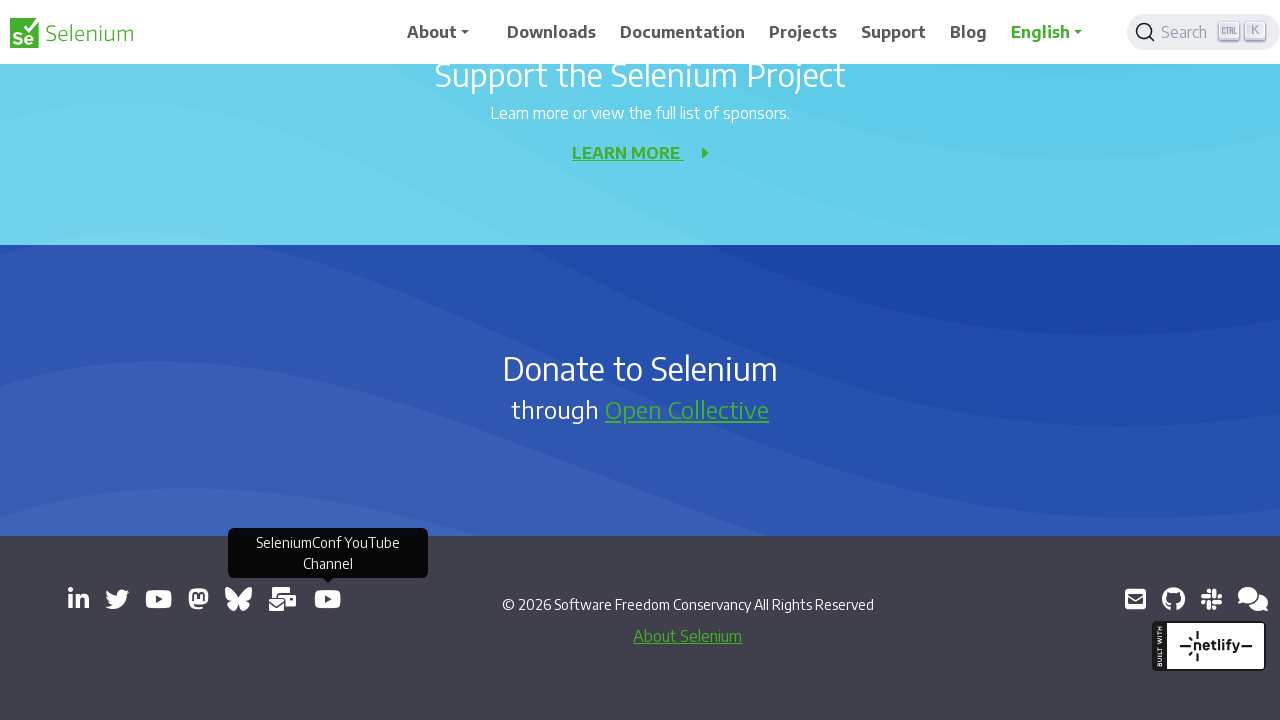

Retrieved href attribute from link: mailto:selenium@sfconservancy.org
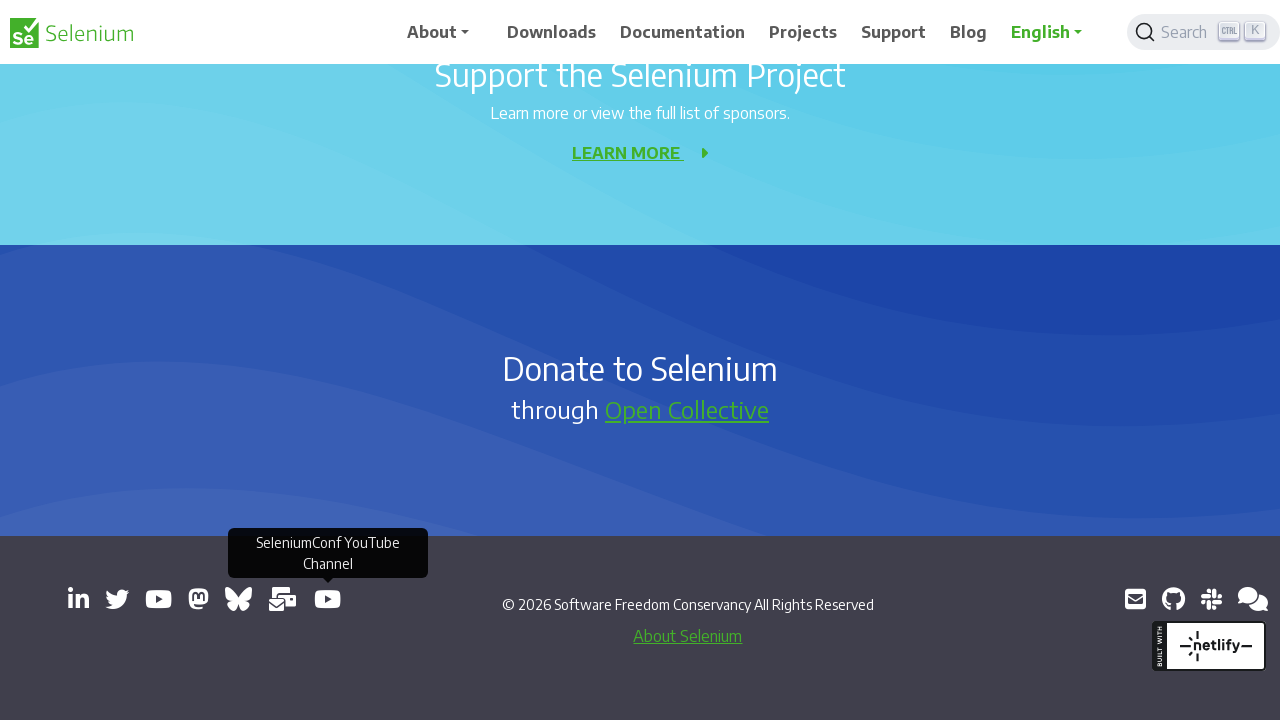

Retrieved href attribute from link: https://github.com/seleniumhq/selenium
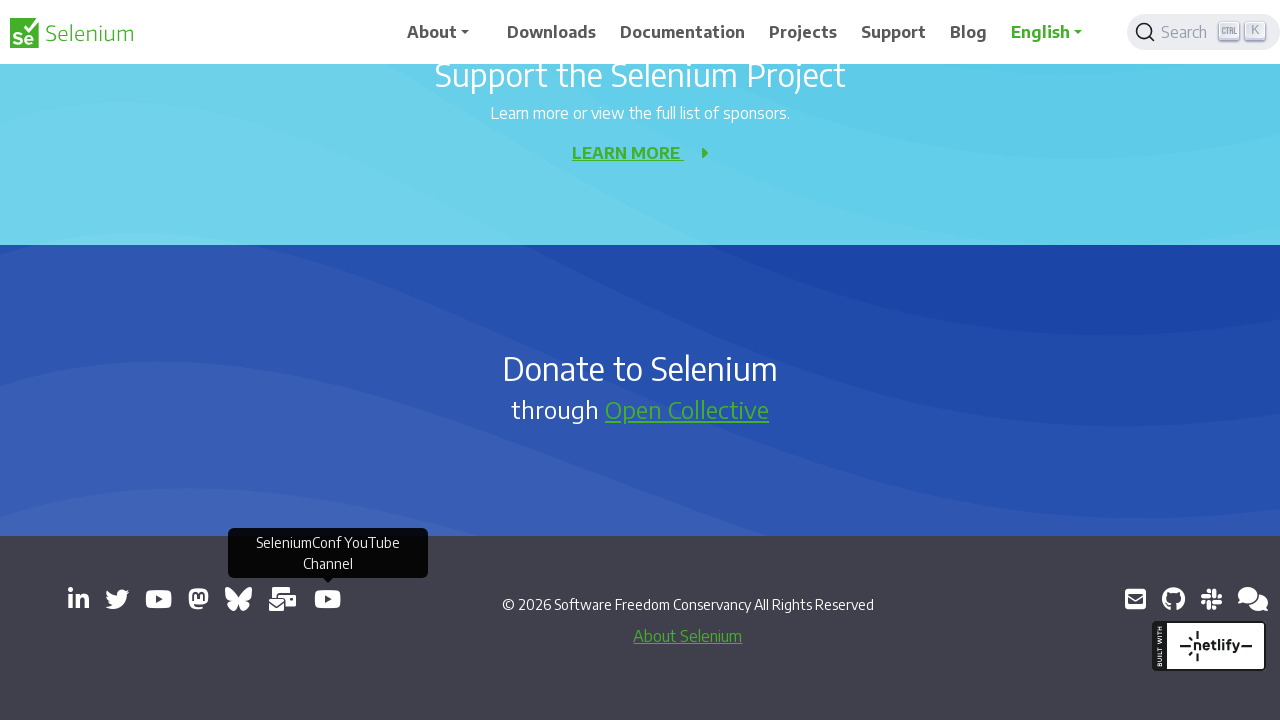

Clicked external link: https://github.com/seleniumhq/selenium at (1173, 599) on a[target='_blank'] >> nth=10
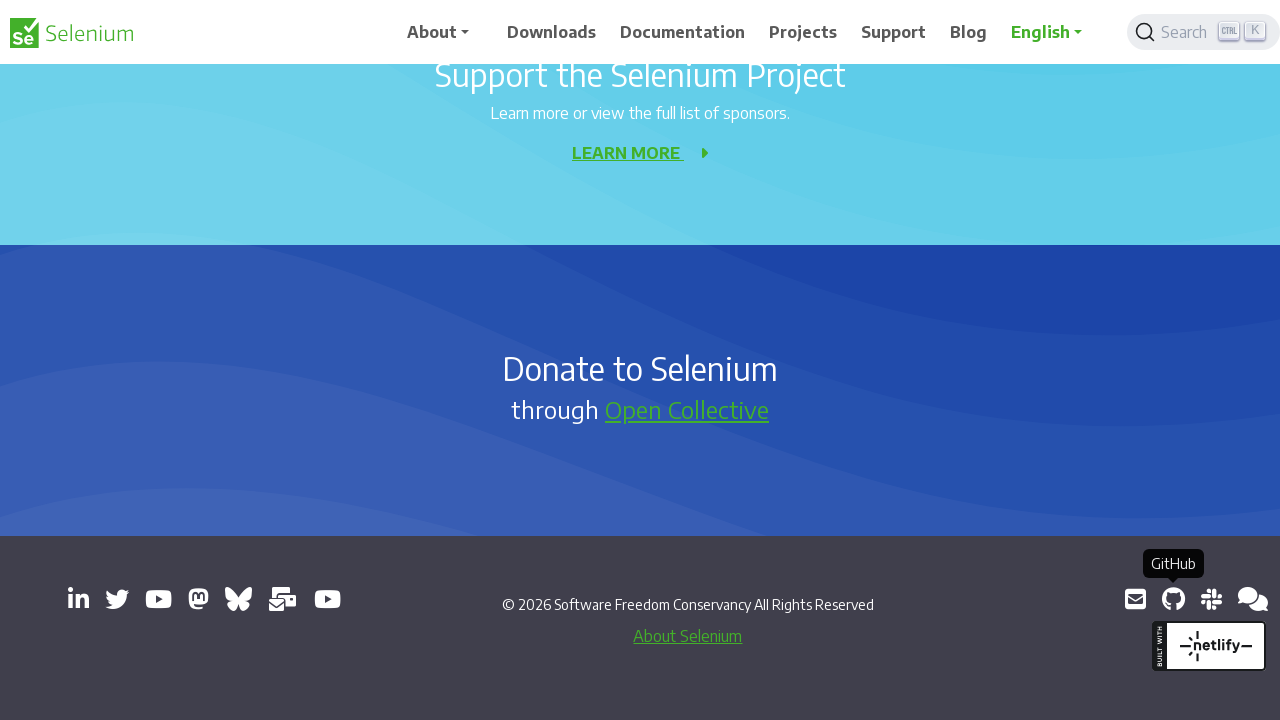

Retrieved href attribute from link: https://inviter.co/seleniumhq
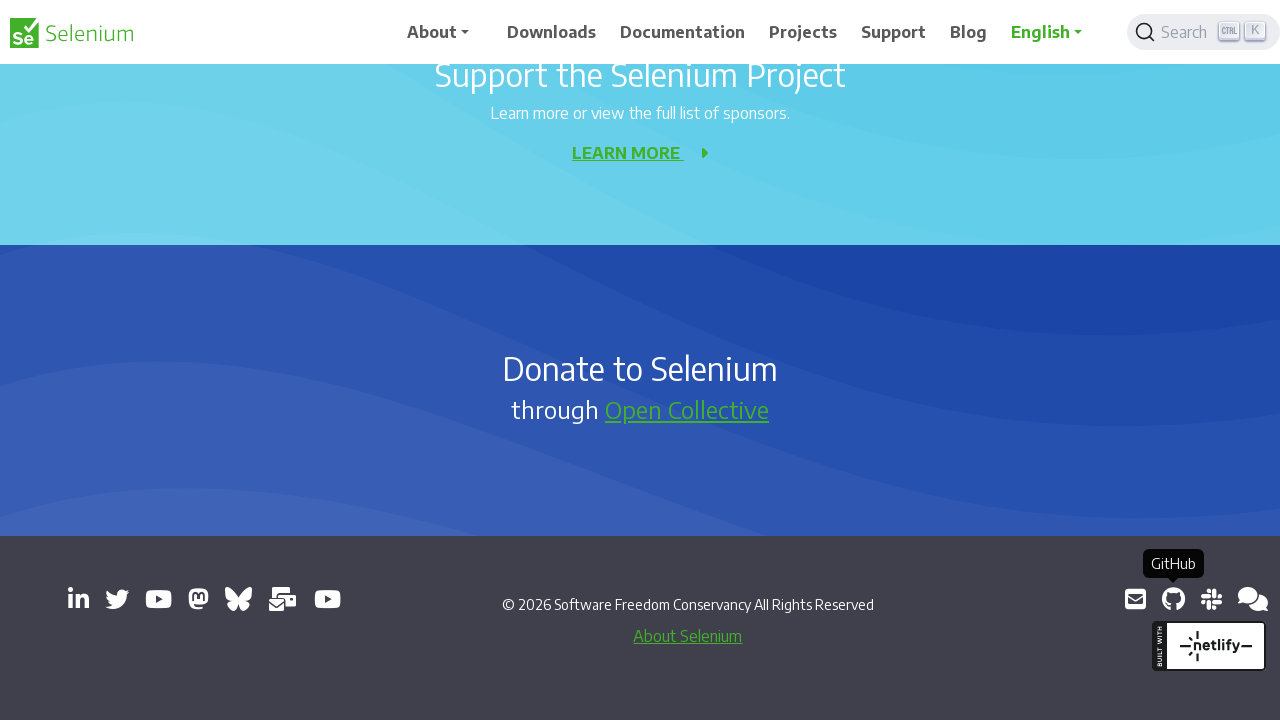

Clicked external link: https://inviter.co/seleniumhq at (1211, 599) on a[target='_blank'] >> nth=11
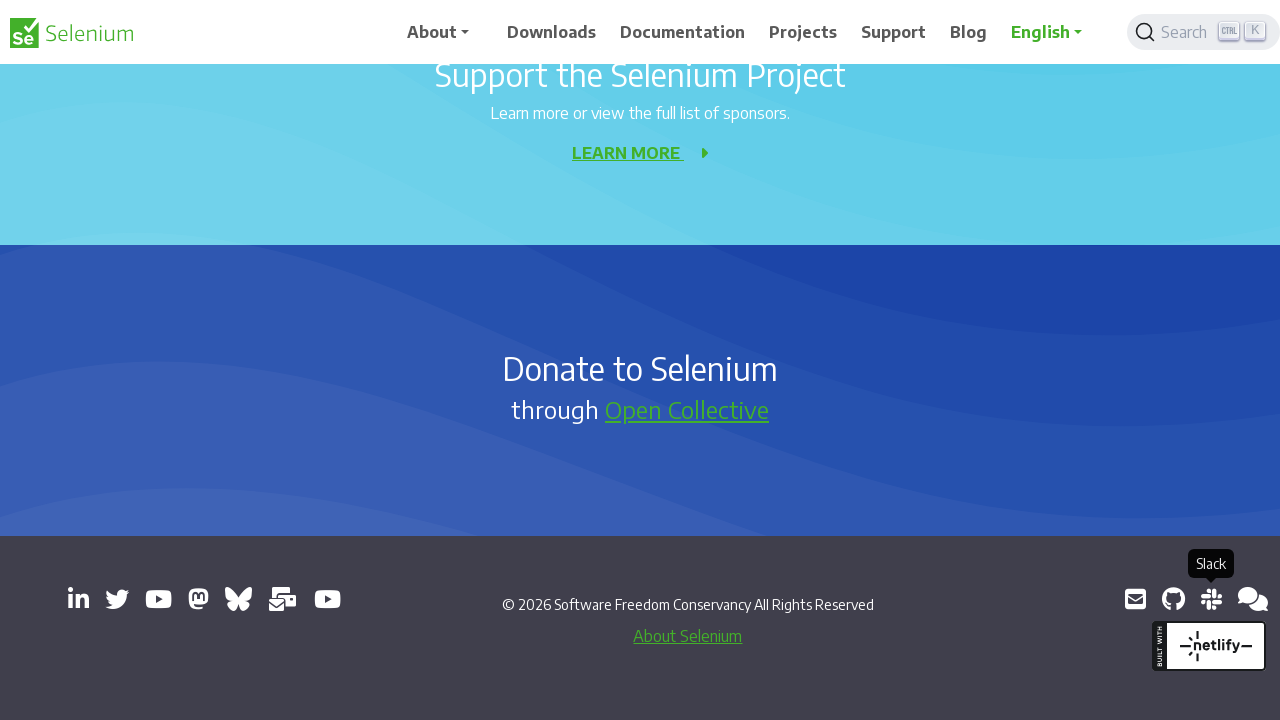

Retrieved href attribute from link: https://web.libera.chat/#selenium
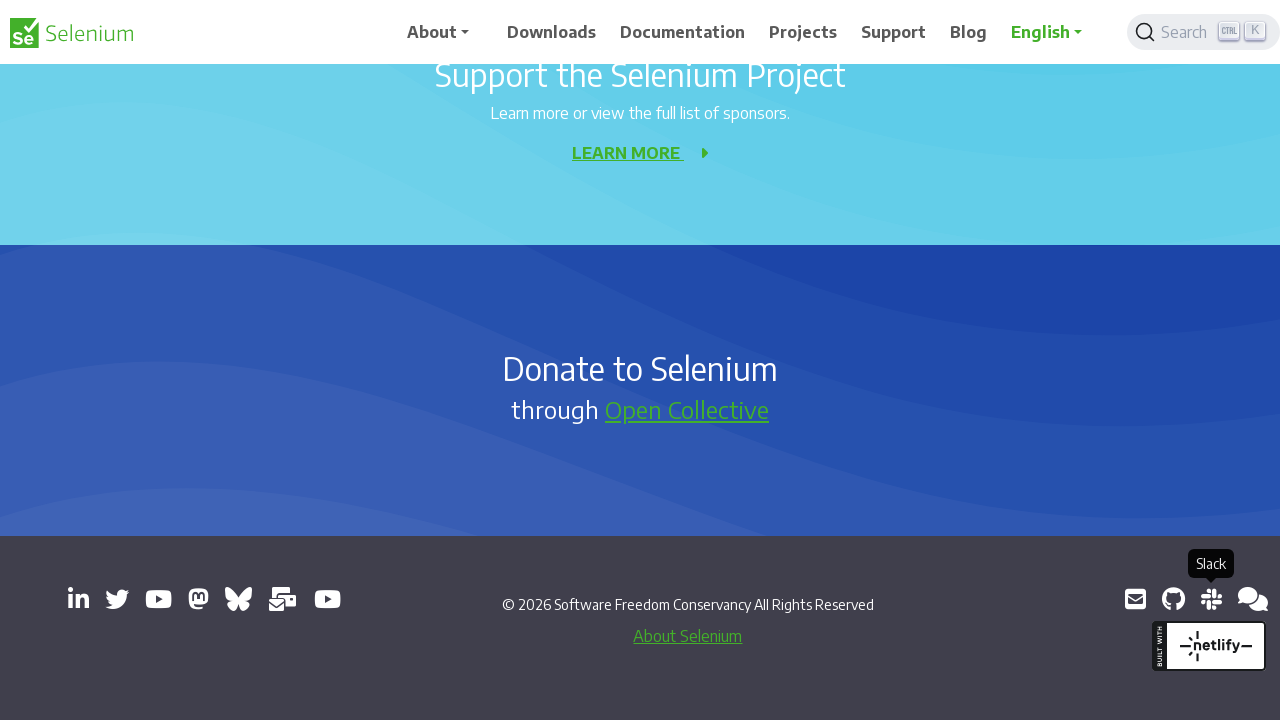

Clicked external link: https://web.libera.chat/#selenium at (1253, 599) on a[target='_blank'] >> nth=12
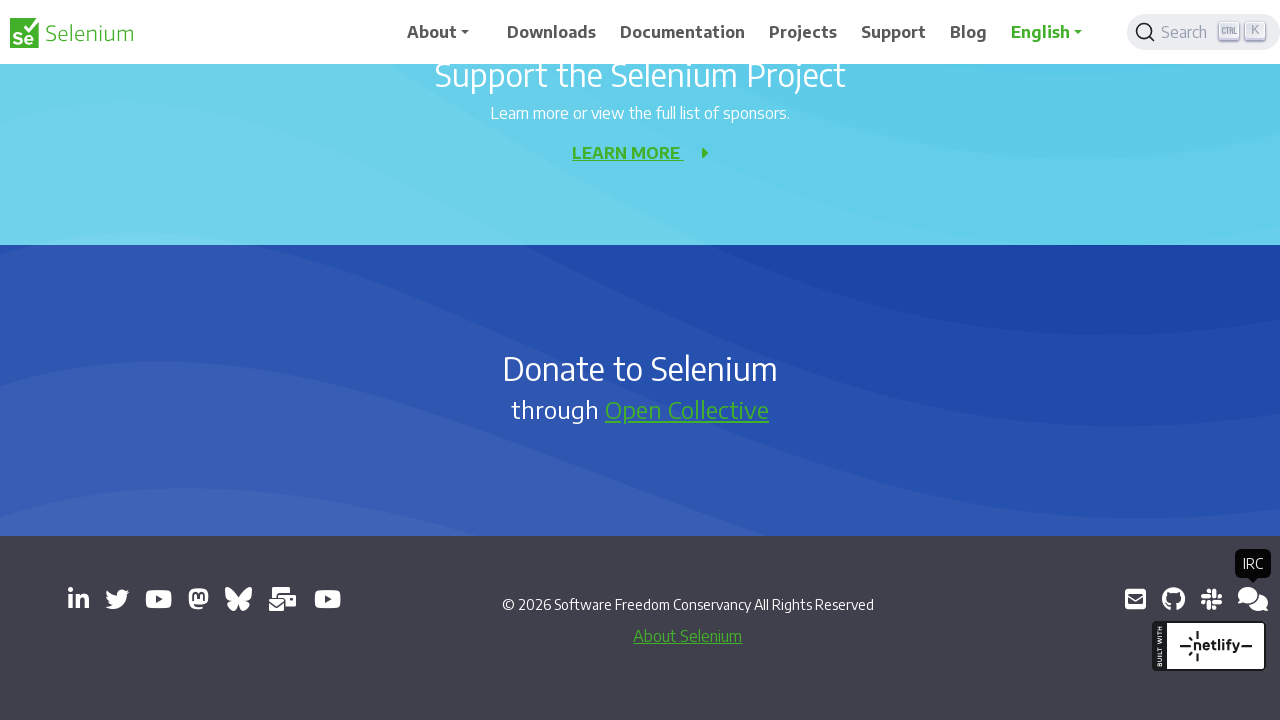

Retrieved href attribute from link: https://groups.google.com/g/selenium-developers
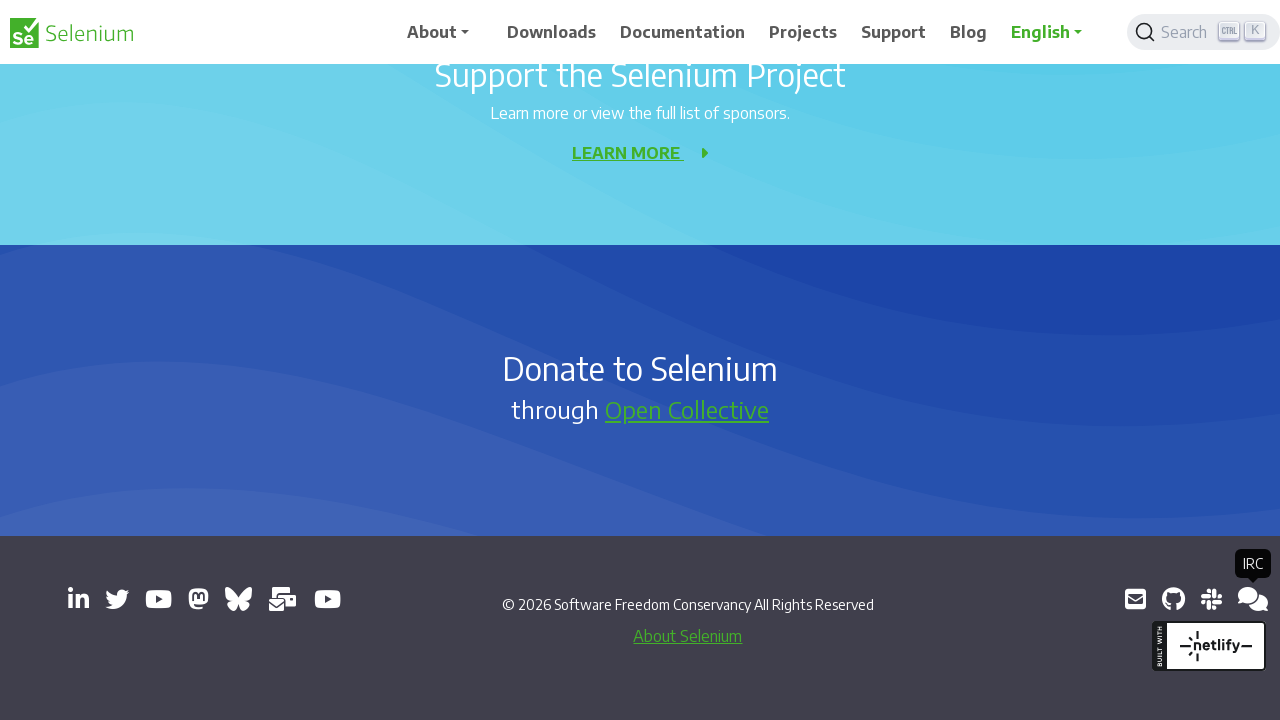

Clicked external link: https://groups.google.com/g/selenium-developers at (1248, 599) on a[target='_blank'] >> nth=13
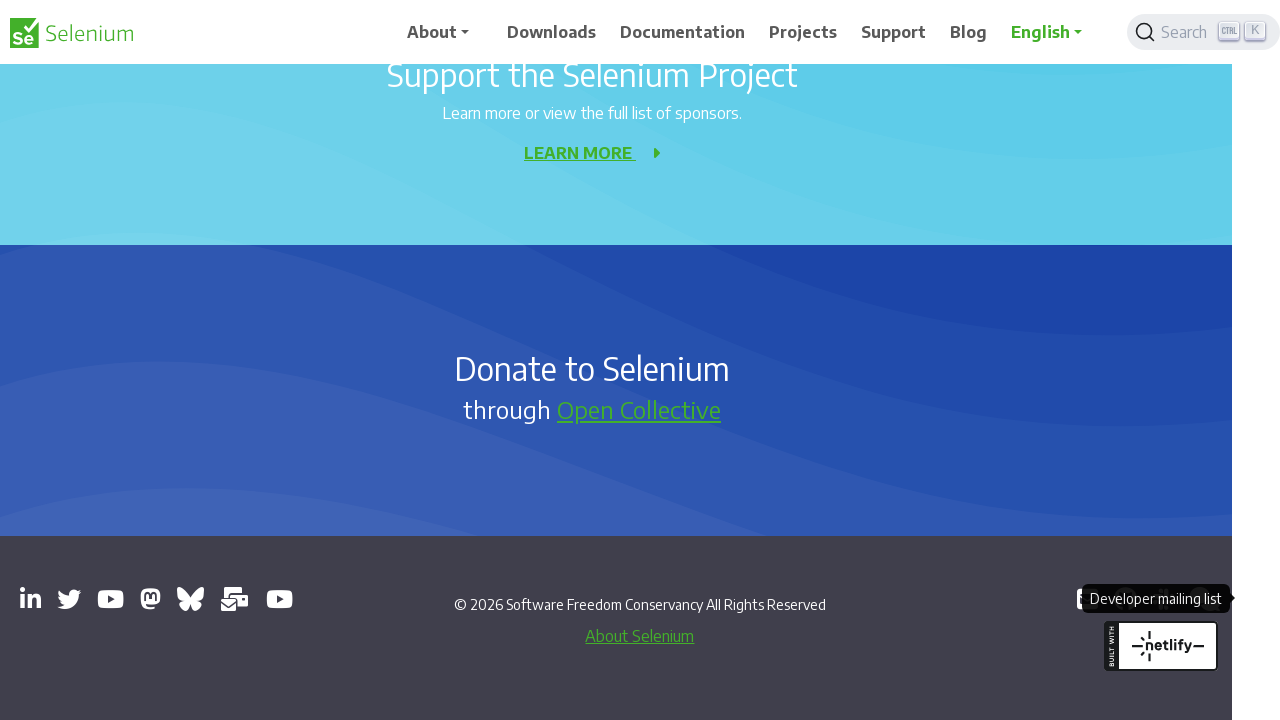

Retrieved all open pages - total count: 14
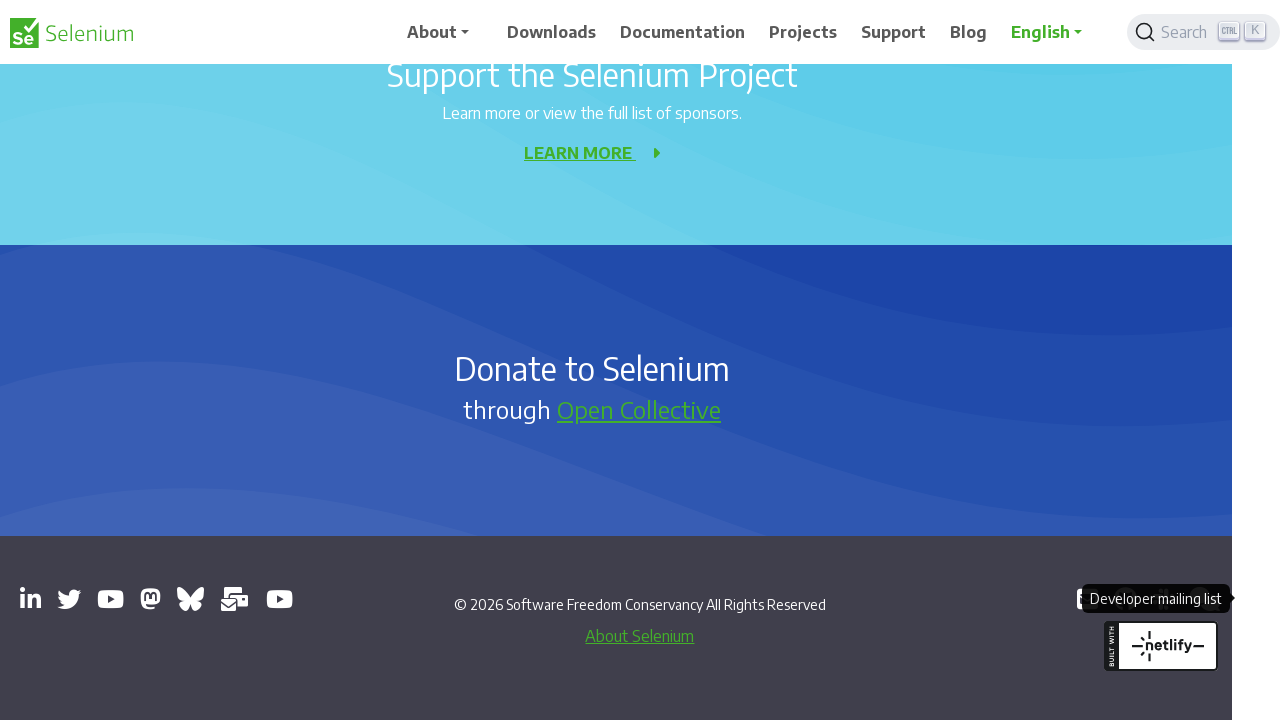

Printed number of open pages to console: 14
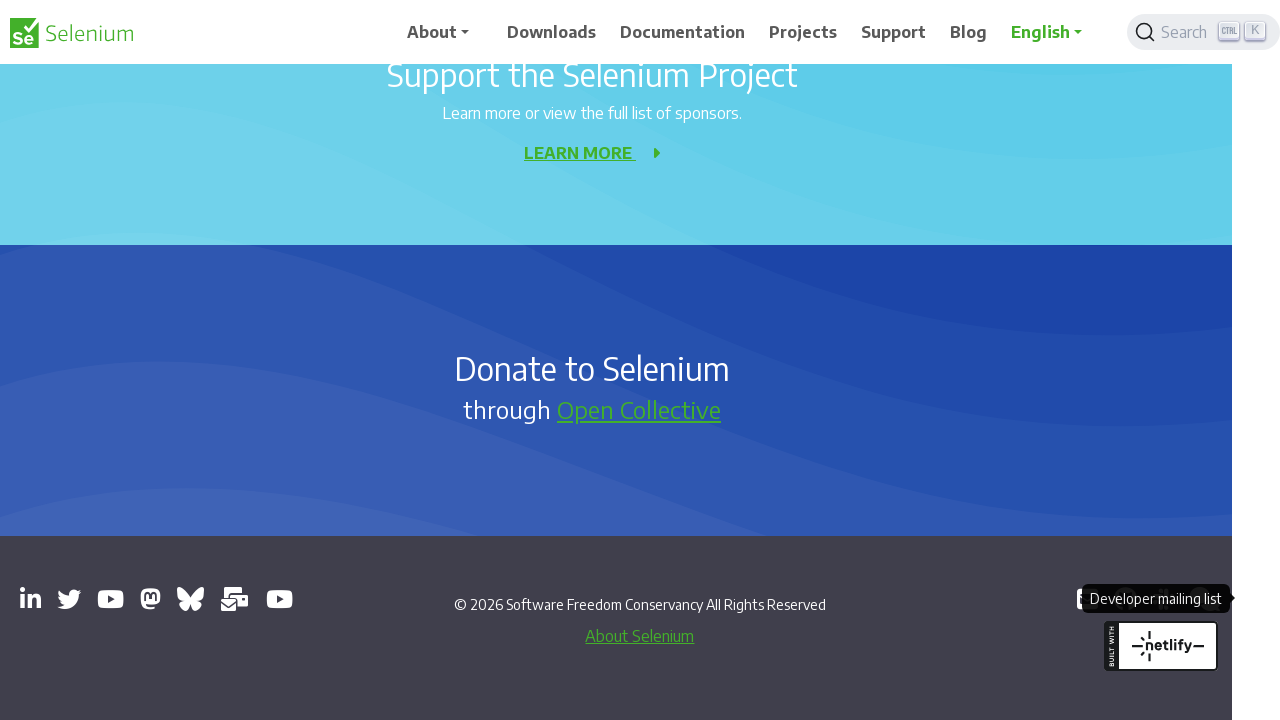

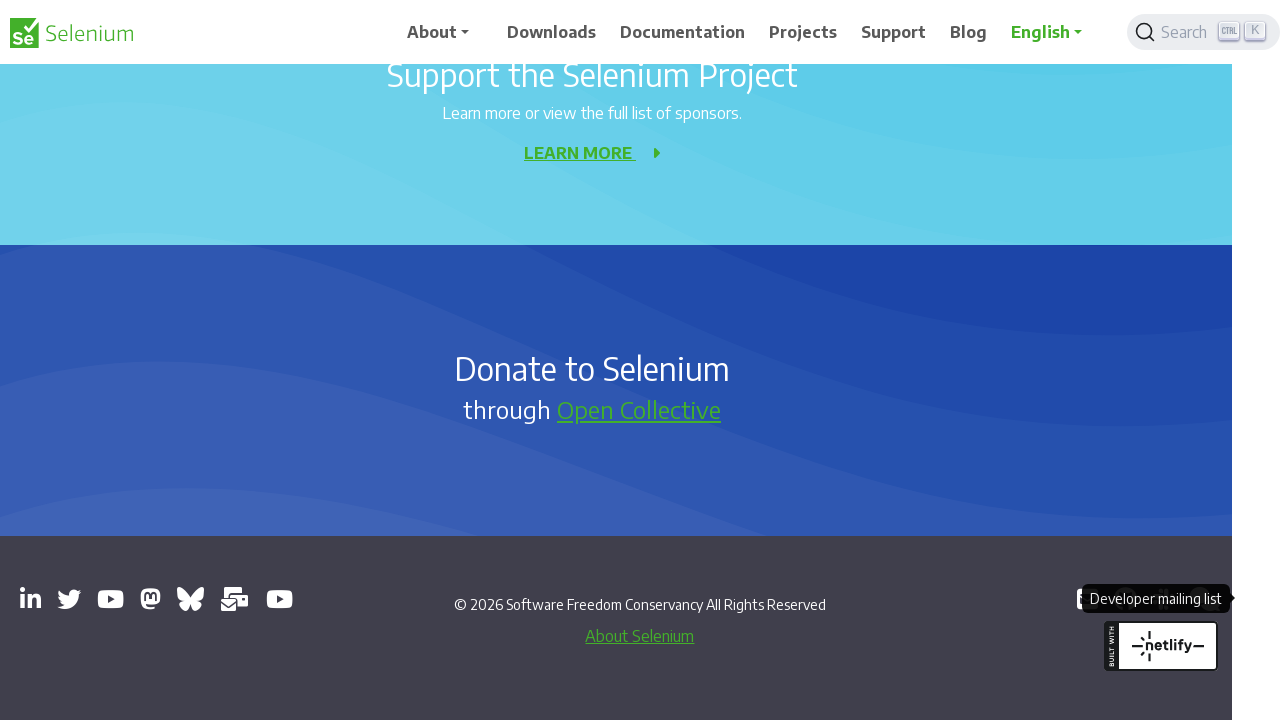